Verifies that the page title of the NextBaseCRM login page is "Authorization"

Starting URL: https://login2.nextbasecrm.com/

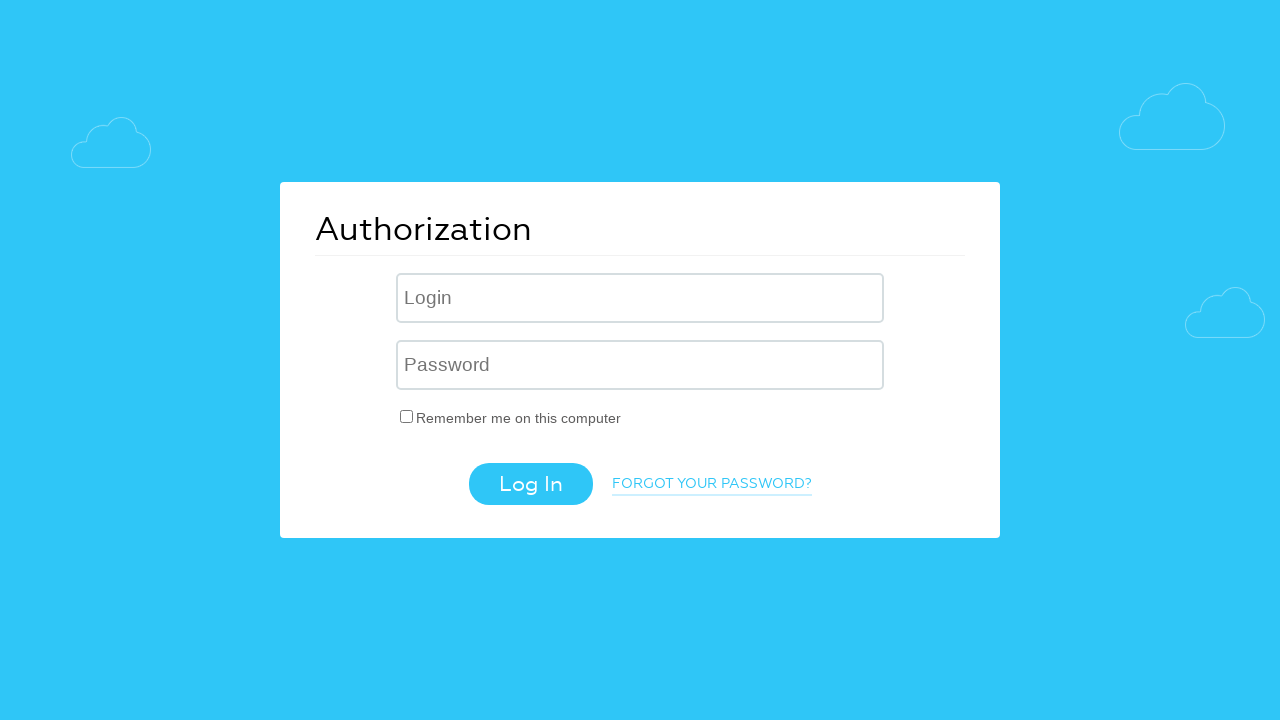

Navigated to NextBaseCRM login page at https://login2.nextbasecrm.com/
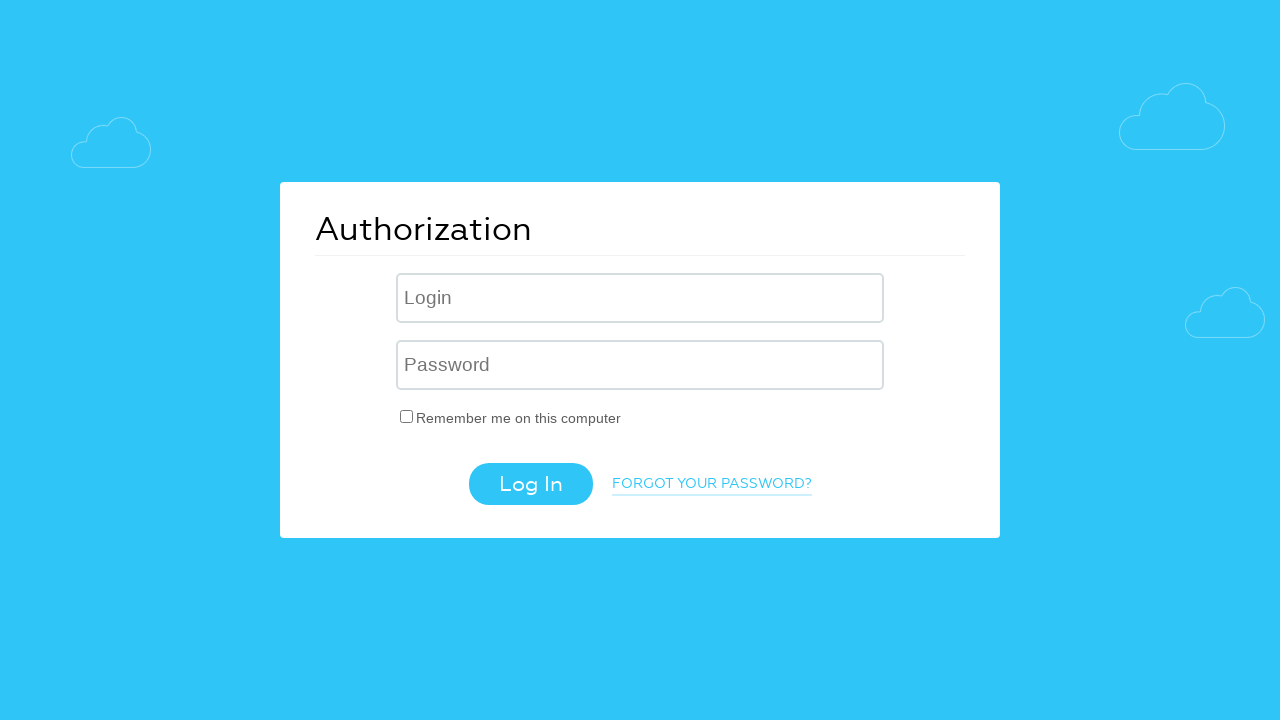

Retrieved page title: 'Authorization'
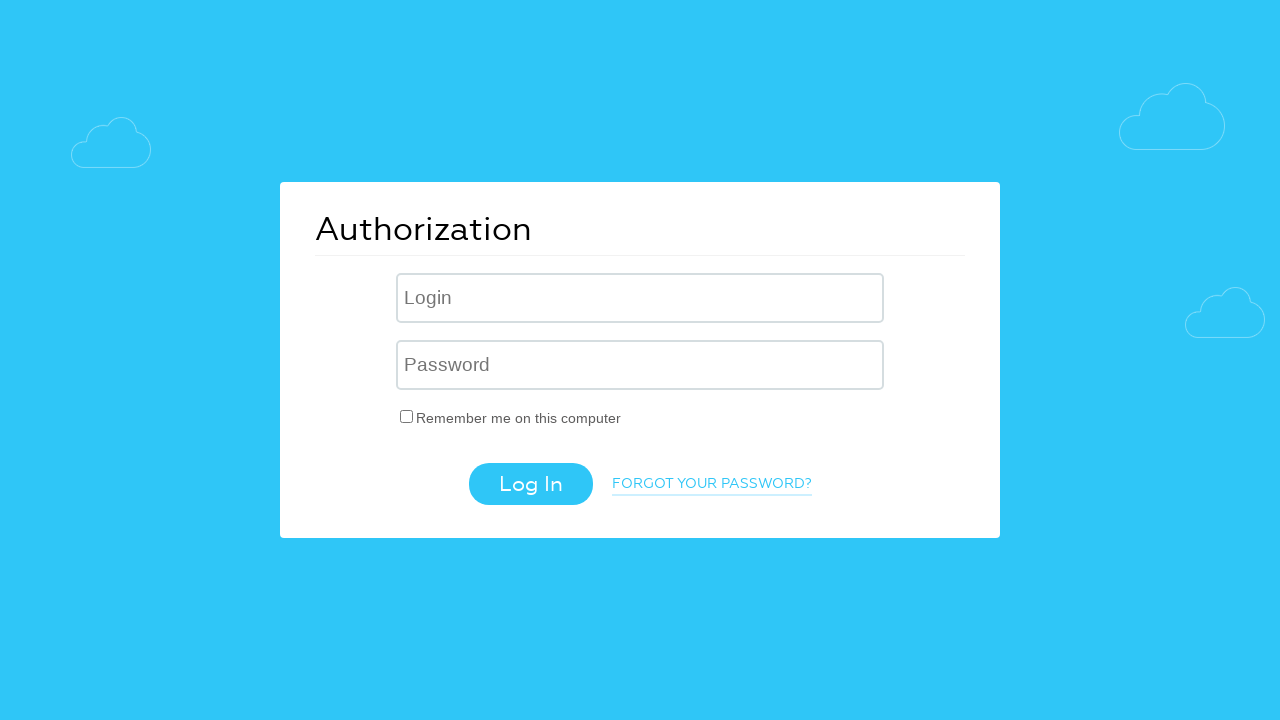

Verified page title is 'Authorization' as expected
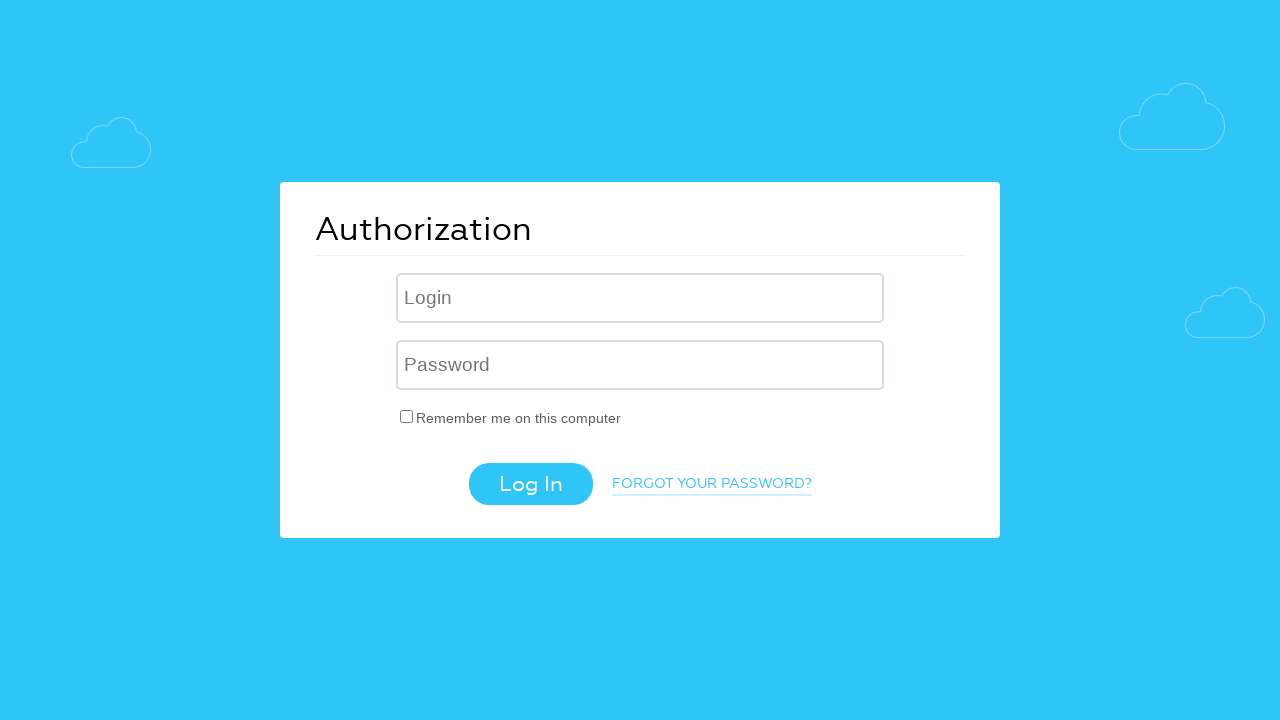

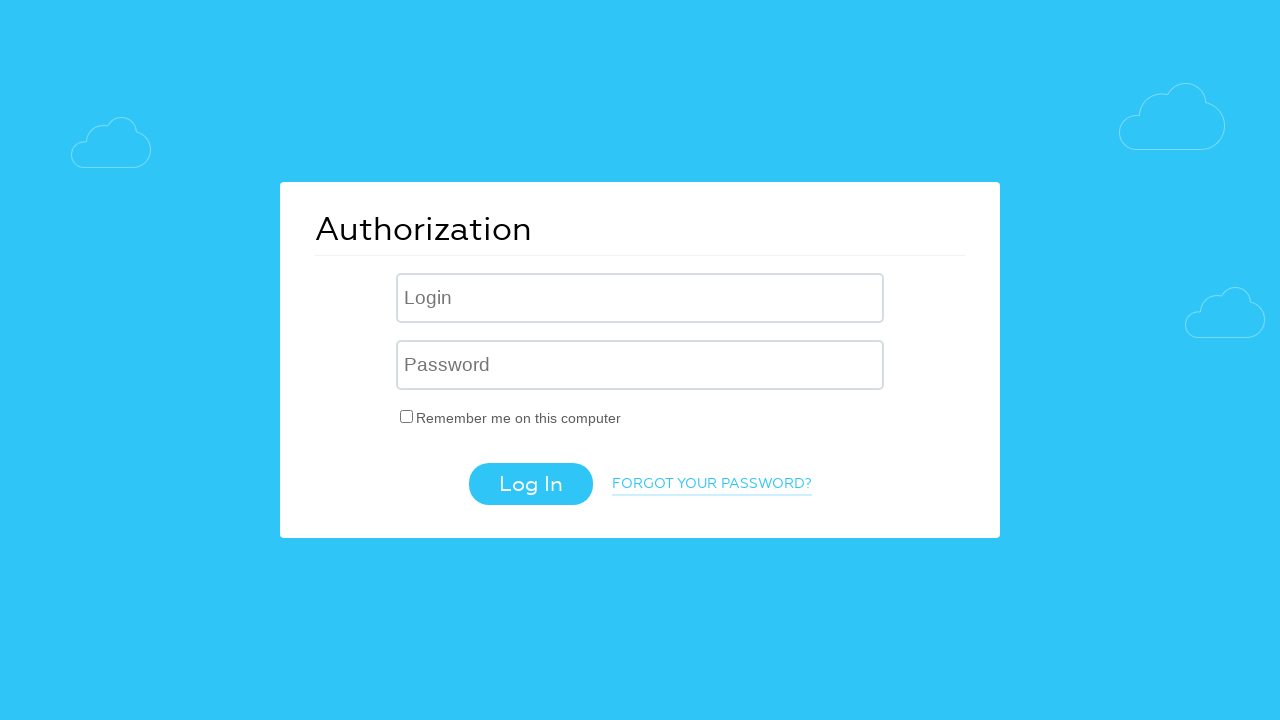